Tests table sorting functionality by clicking on a column header to sort vegetables/fruits alphabetically, then searches for a specific item (Rice) across multiple pages and retrieves its price

Starting URL: https://rahulshettyacademy.com/seleniumPractise/#/offers

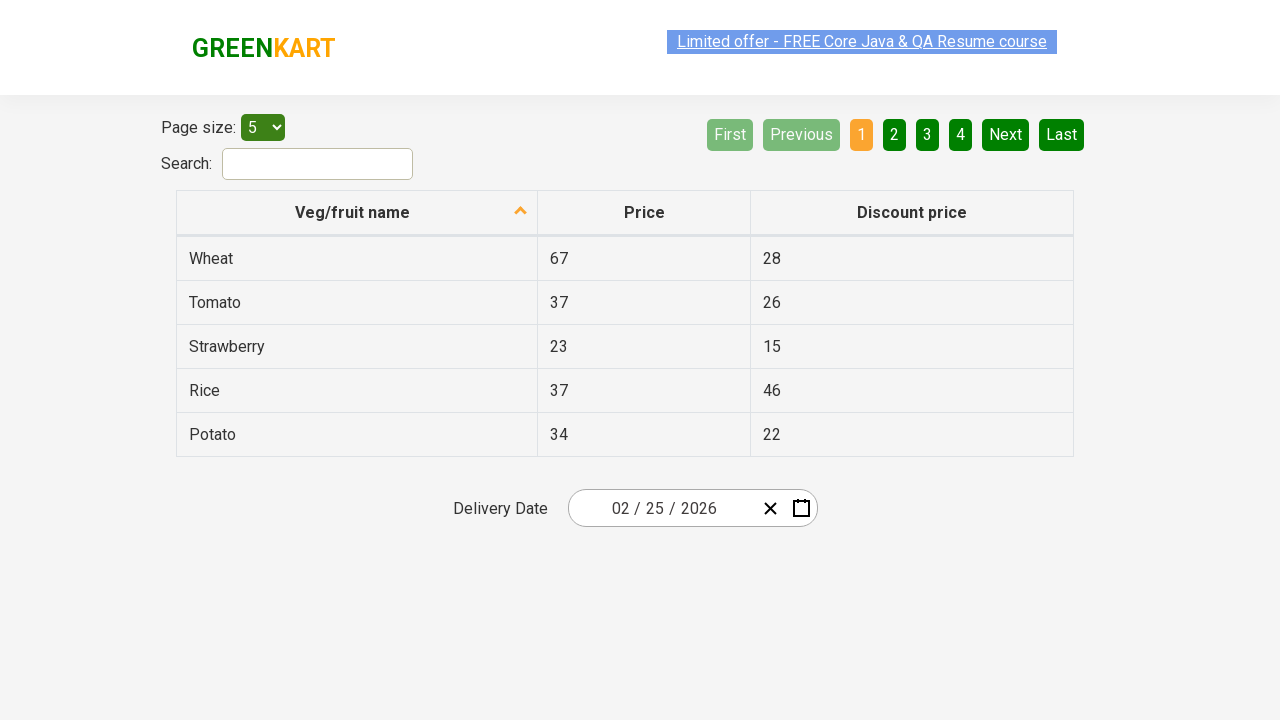

Clicked on 'Veg/fruit name' column header to sort at (353, 212) on xpath=//span[contains(text(), 'Veg/fruit name')]
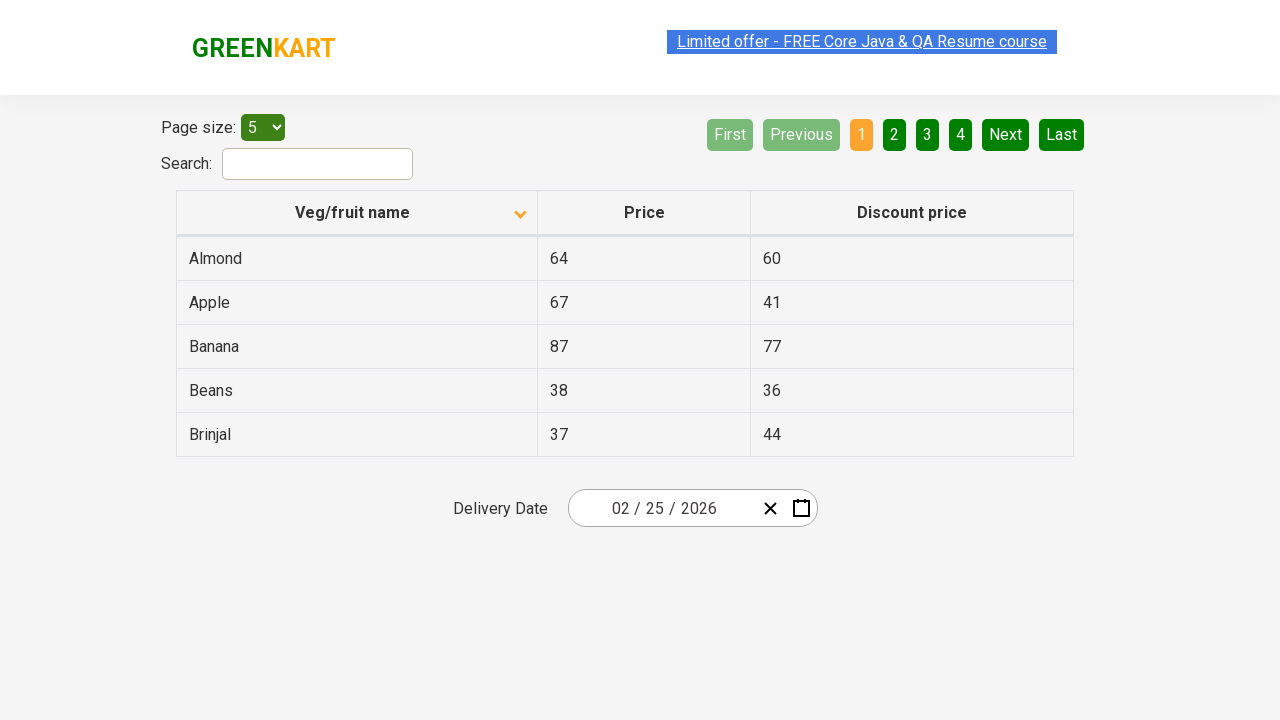

Table sorted and table body loaded
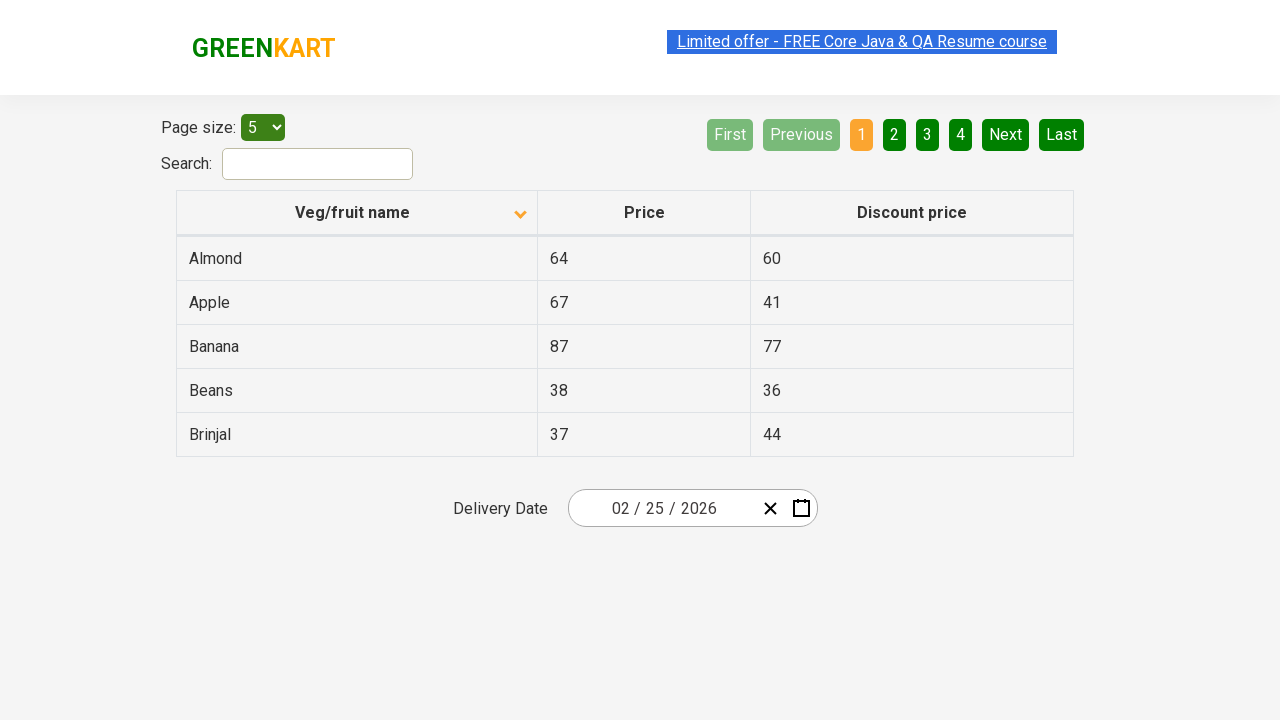

Retrieved all vegetable/fruit names from first column
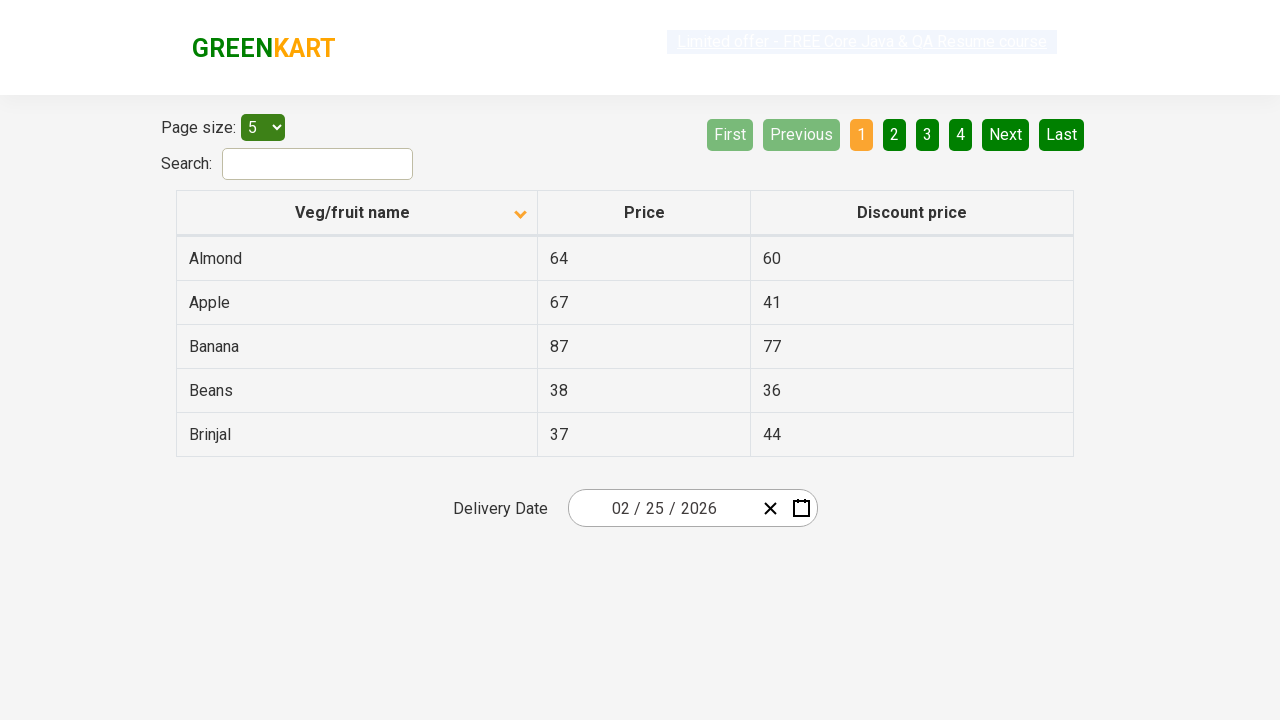

Extracted text content from 5 vegetable/fruit elements
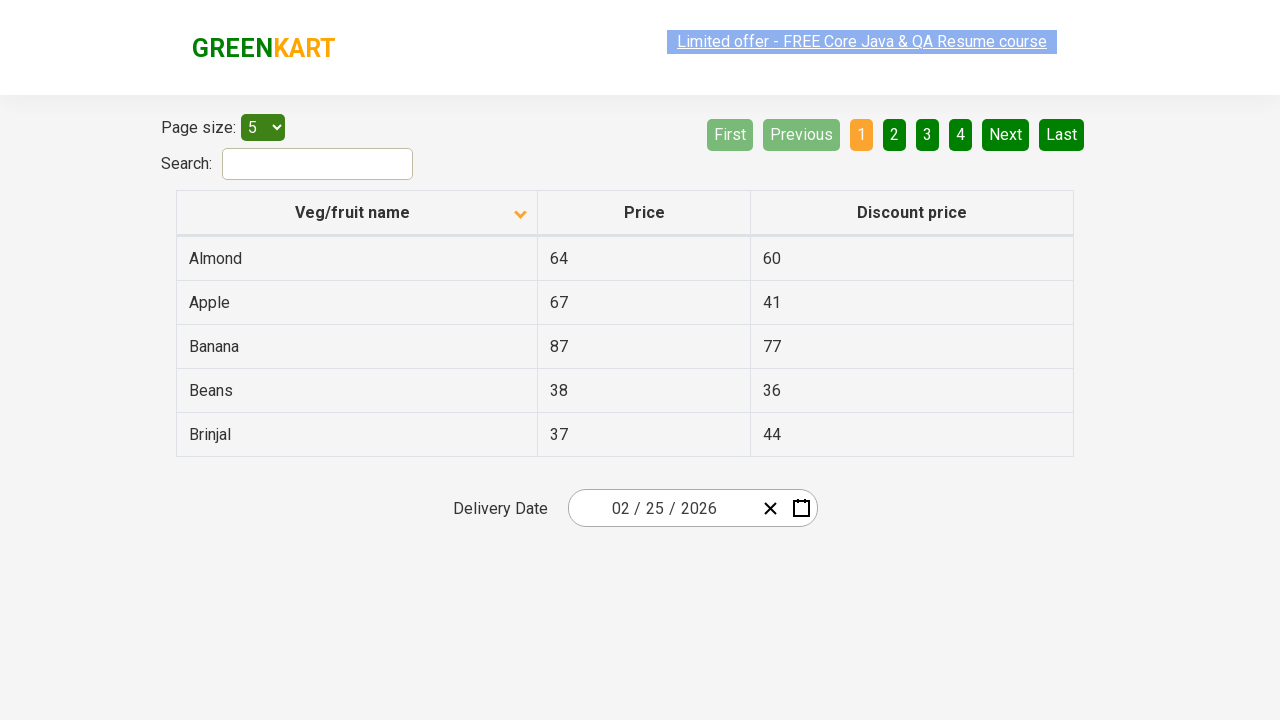

Verified that vegetable/fruit list is sorted alphabetically
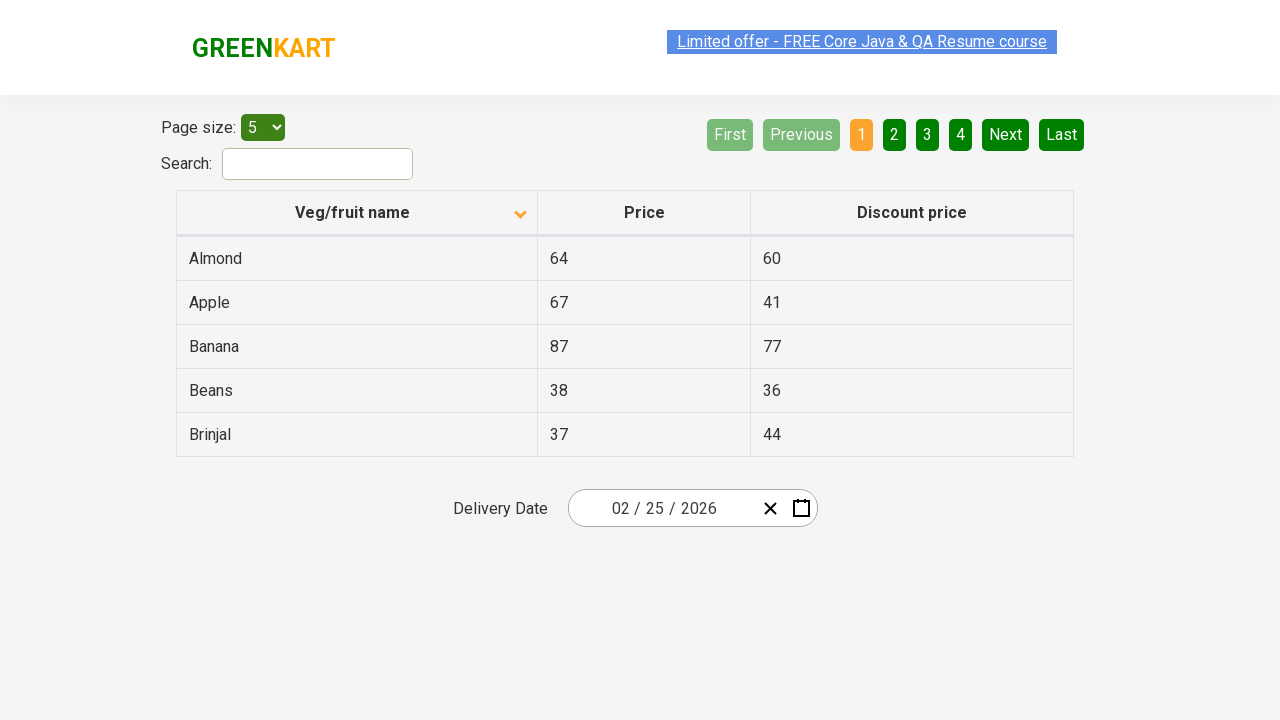

Retrieved all rows from current page
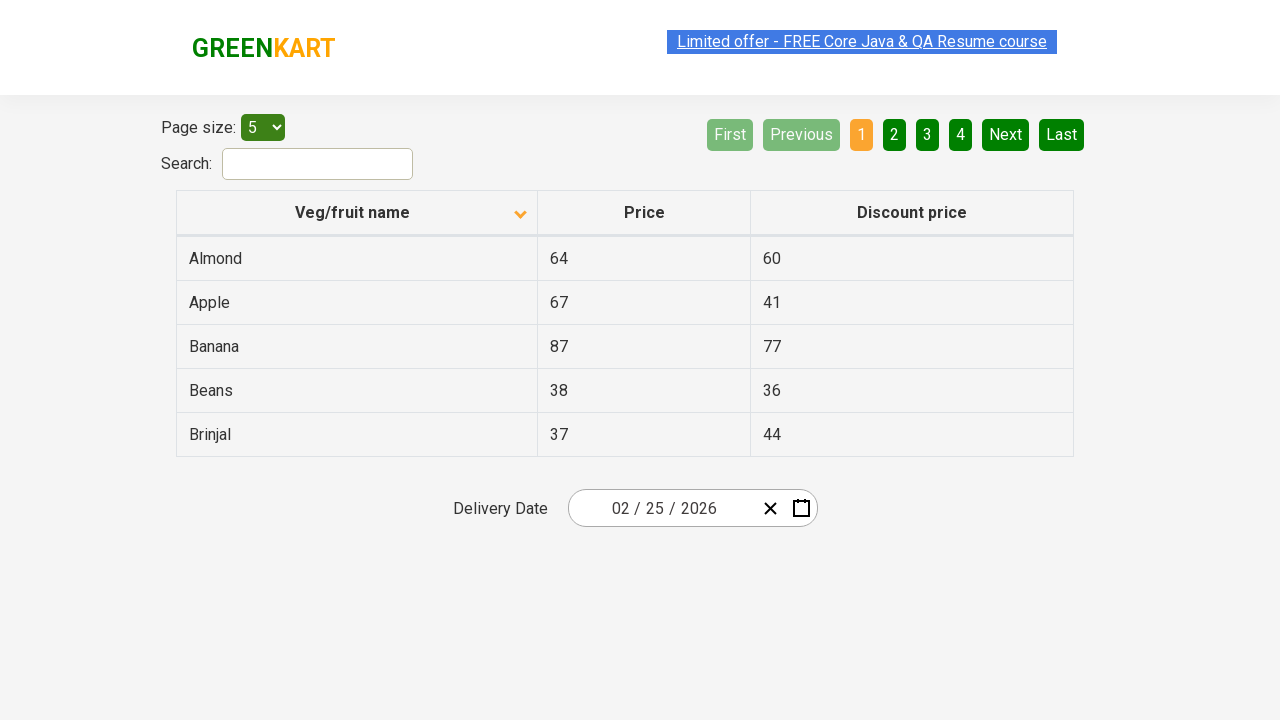

Clicked Next button to go to next page at (1006, 134) on xpath=//a[@aria-label='Next']
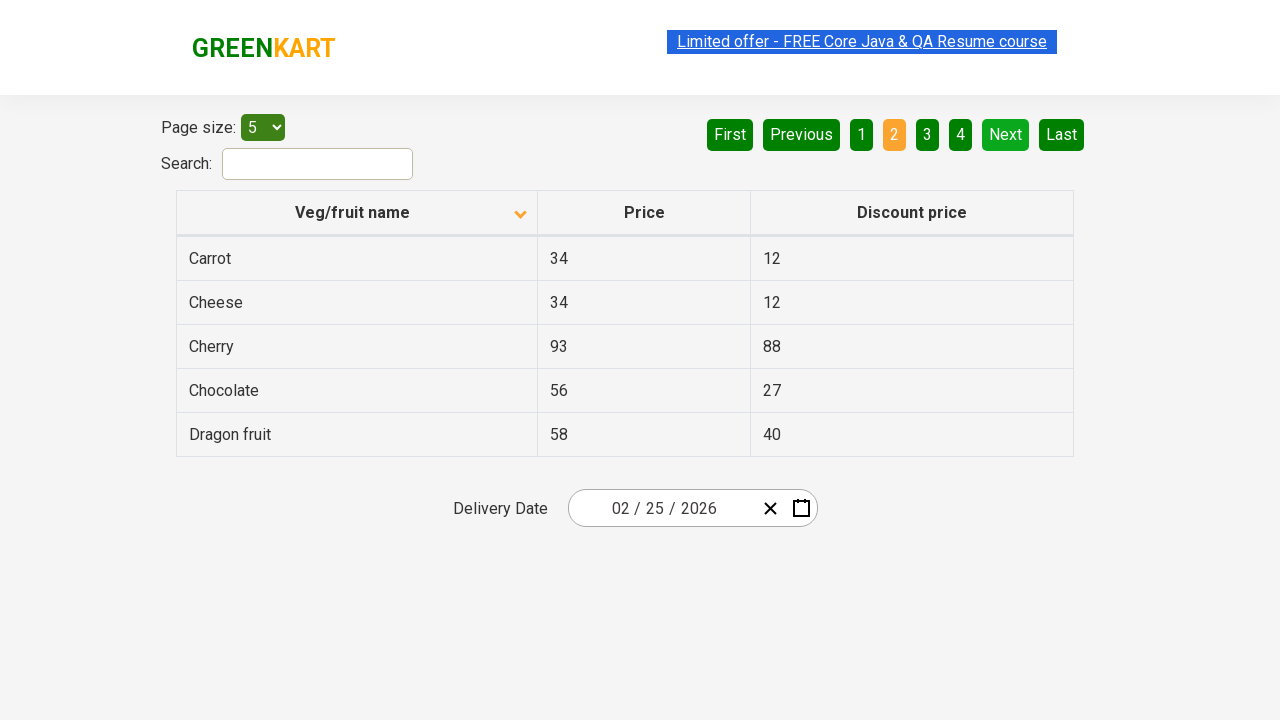

Waited for new page content to load
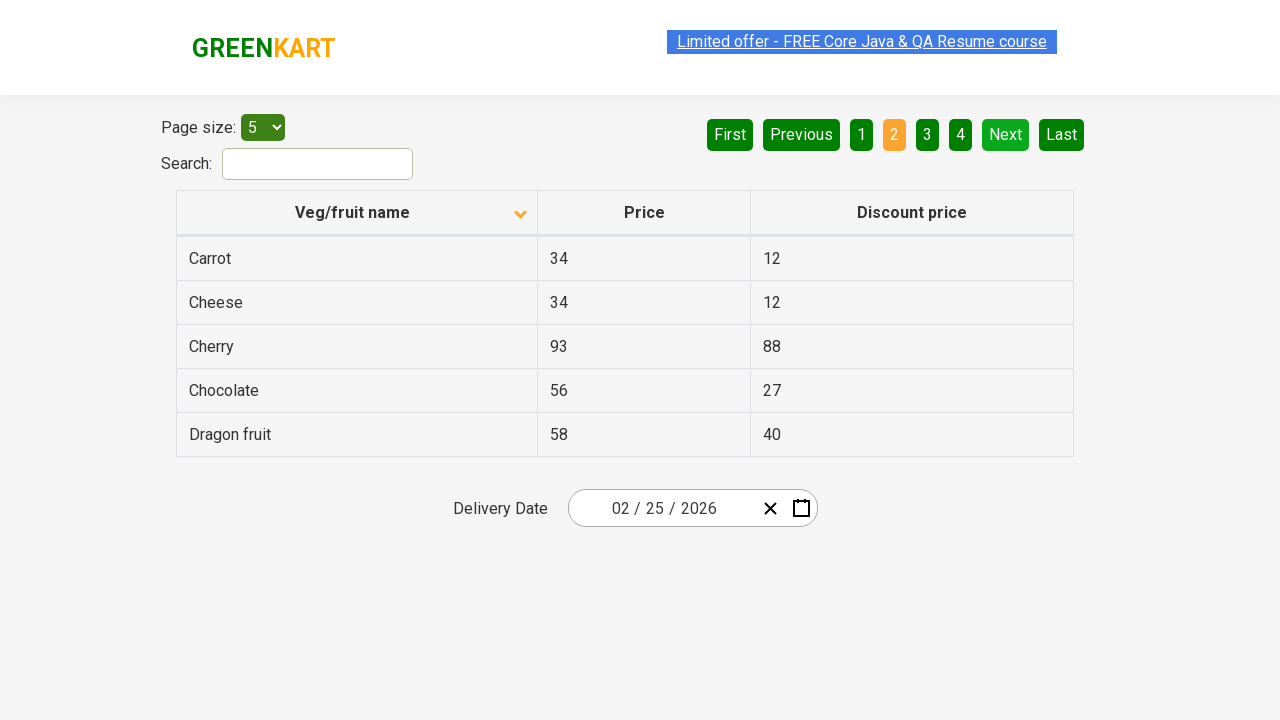

Retrieved all rows from current page
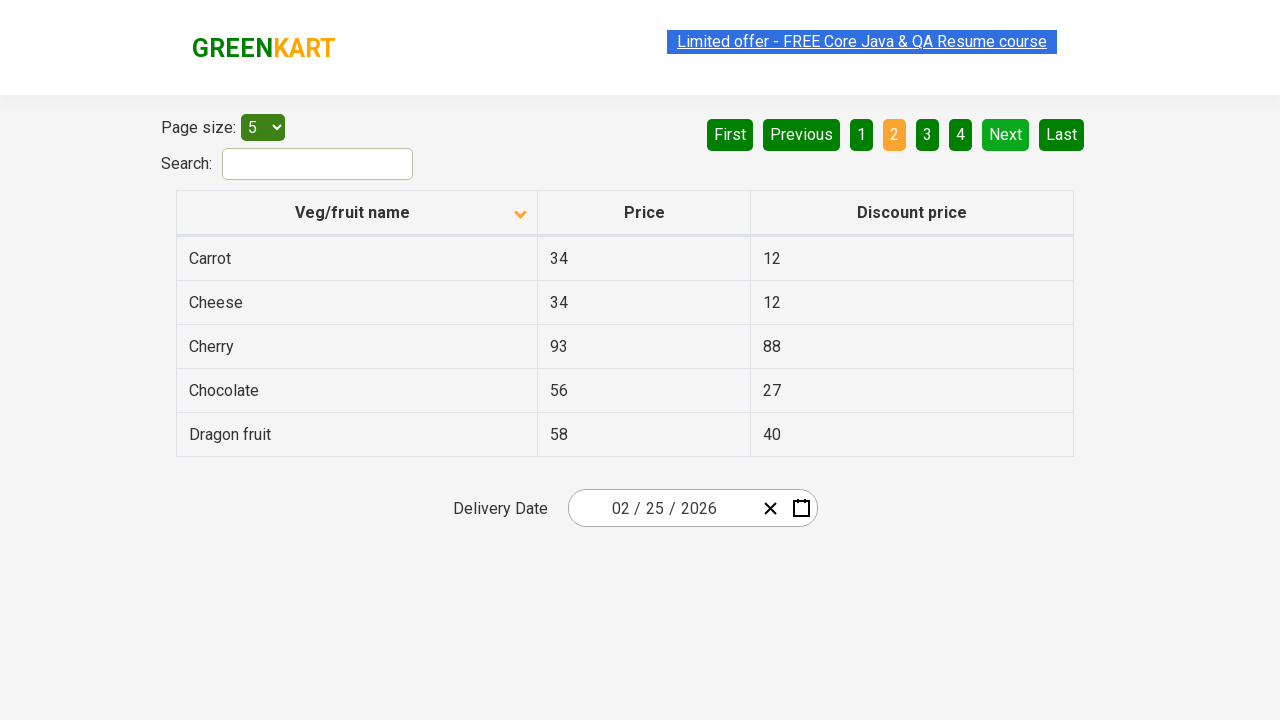

Clicked Next button to go to next page at (1006, 134) on xpath=//a[@aria-label='Next']
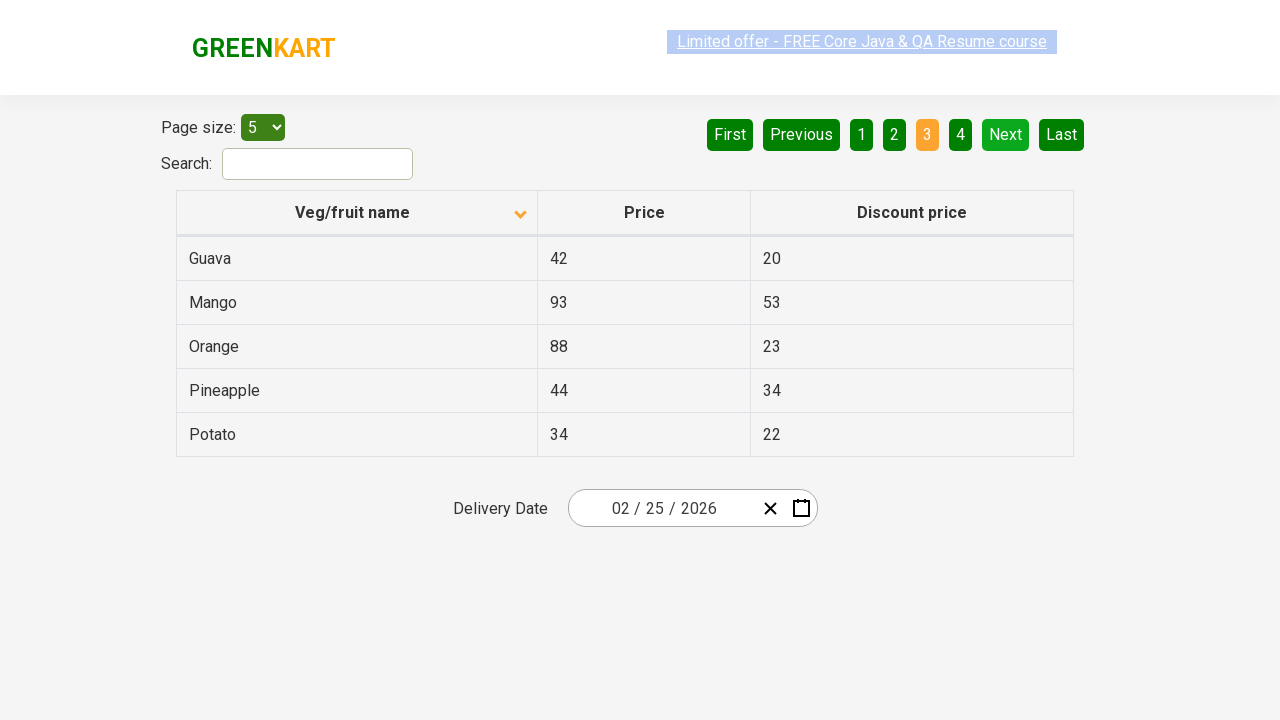

Waited for new page content to load
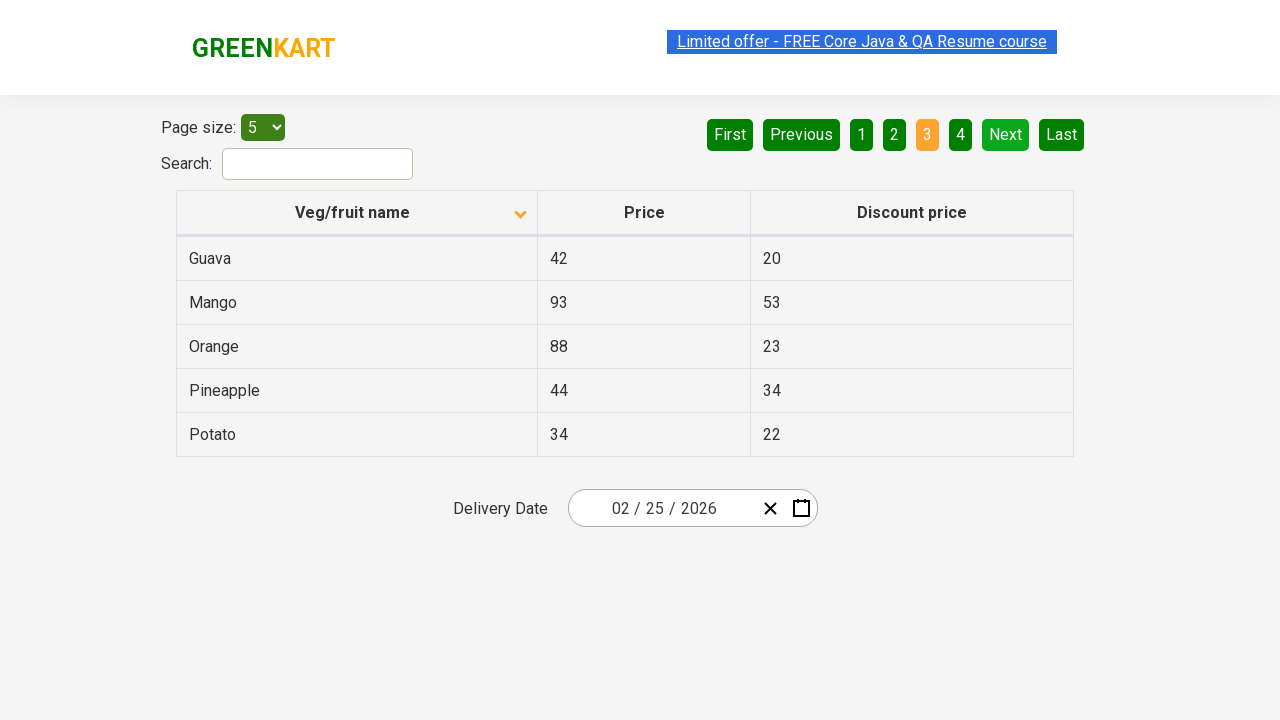

Retrieved all rows from current page
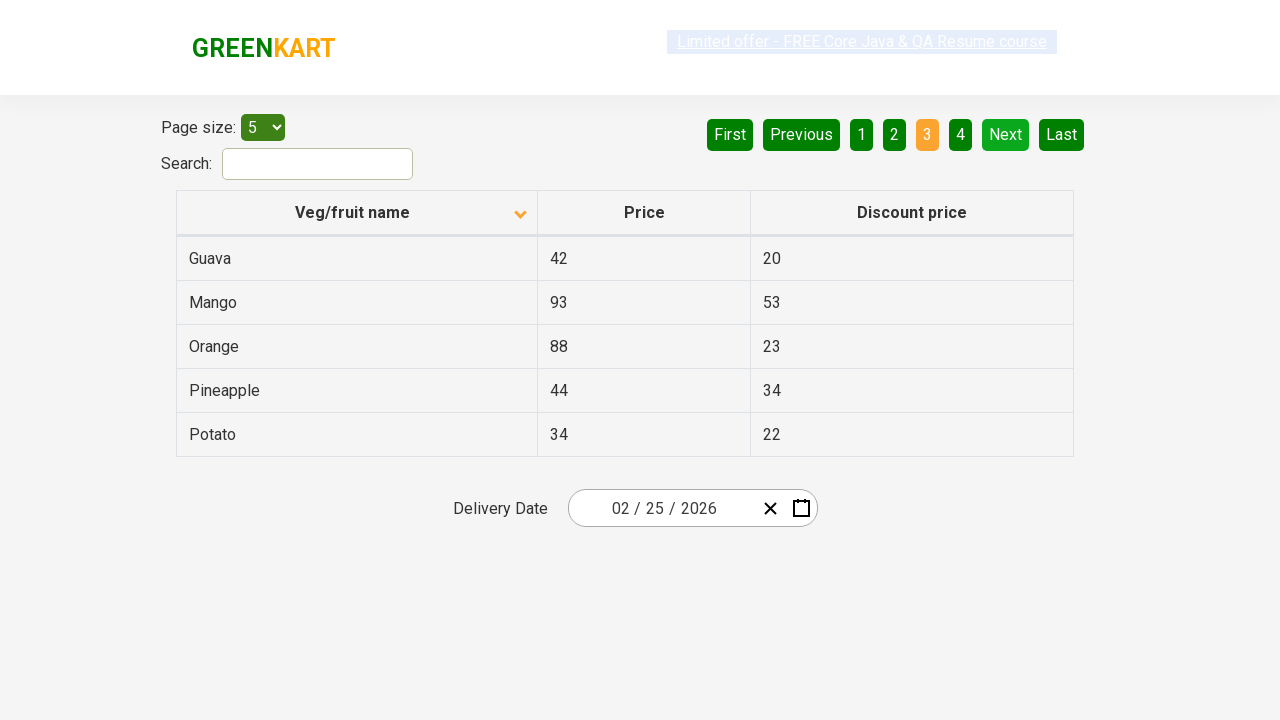

Clicked Next button to go to next page at (1006, 134) on xpath=//a[@aria-label='Next']
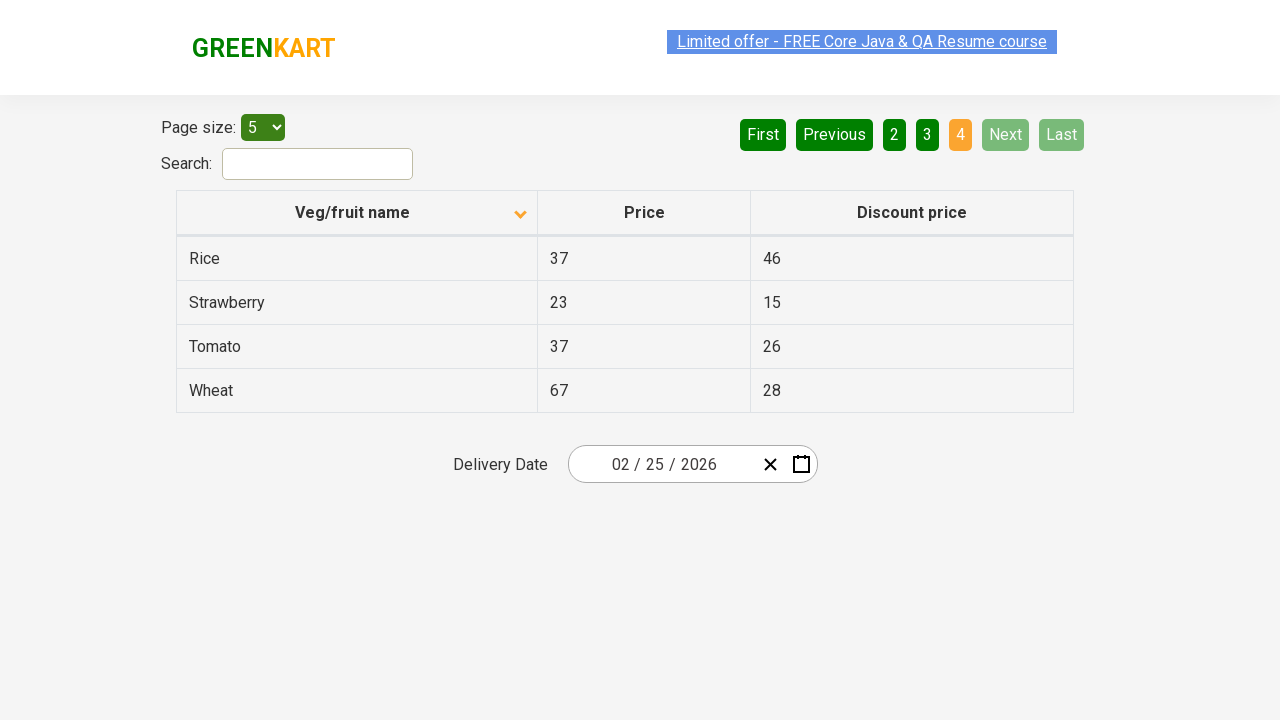

Waited for new page content to load
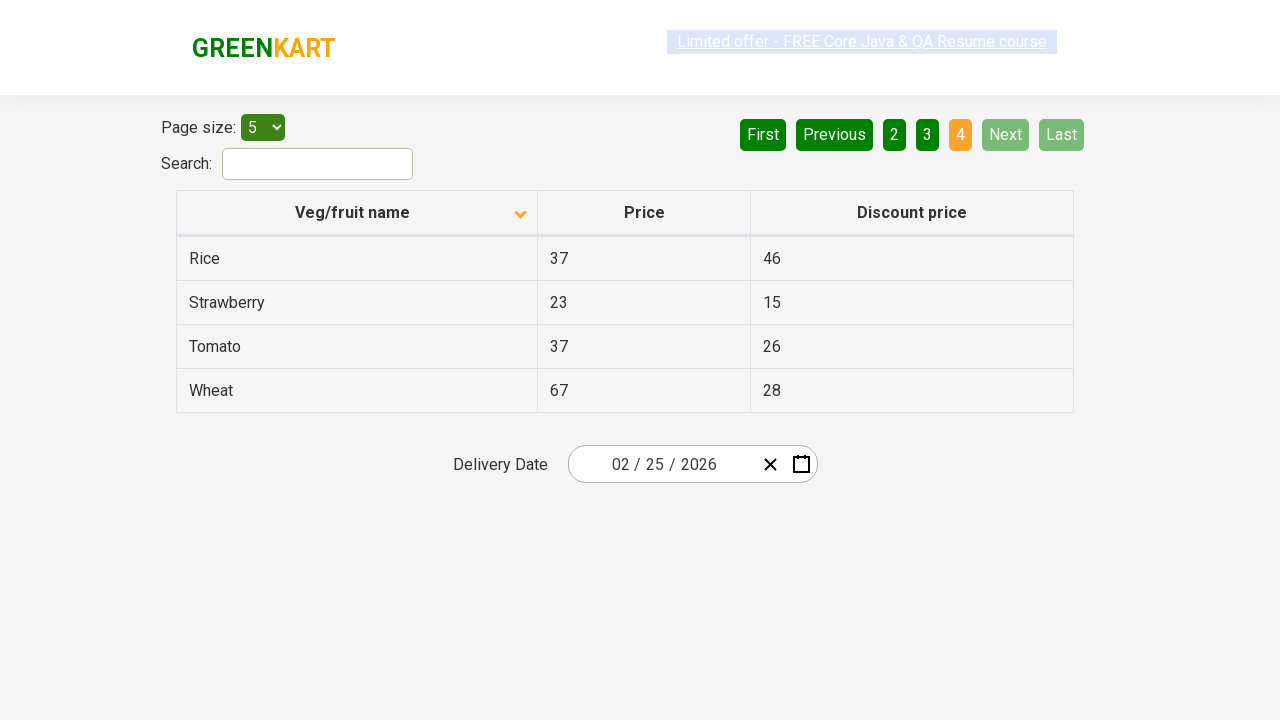

Retrieved all rows from current page
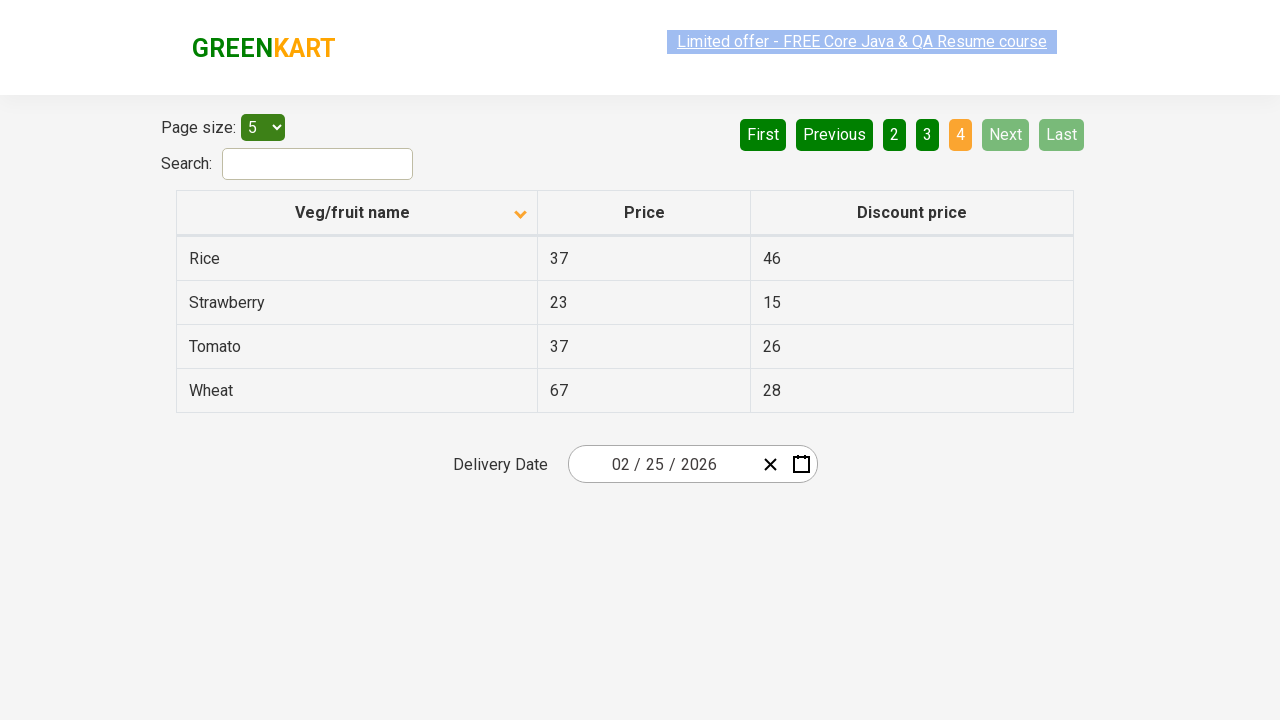

Found Rice in table and retrieved its price: 37
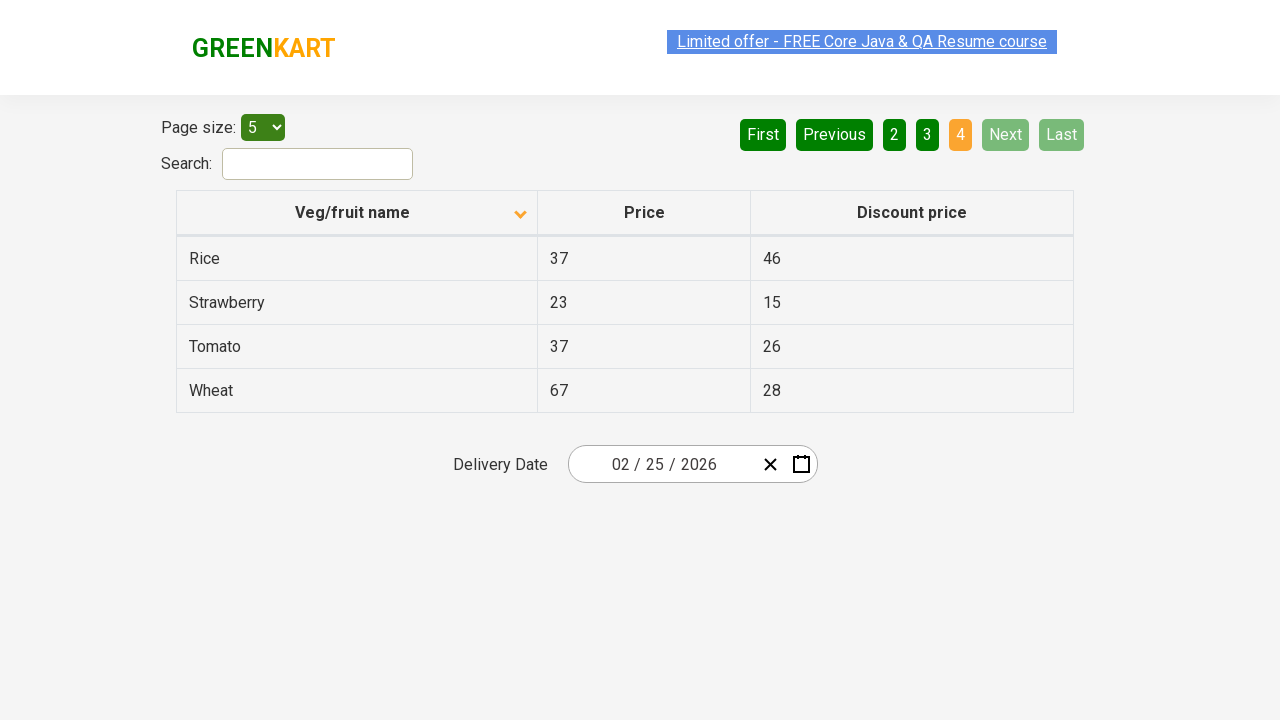

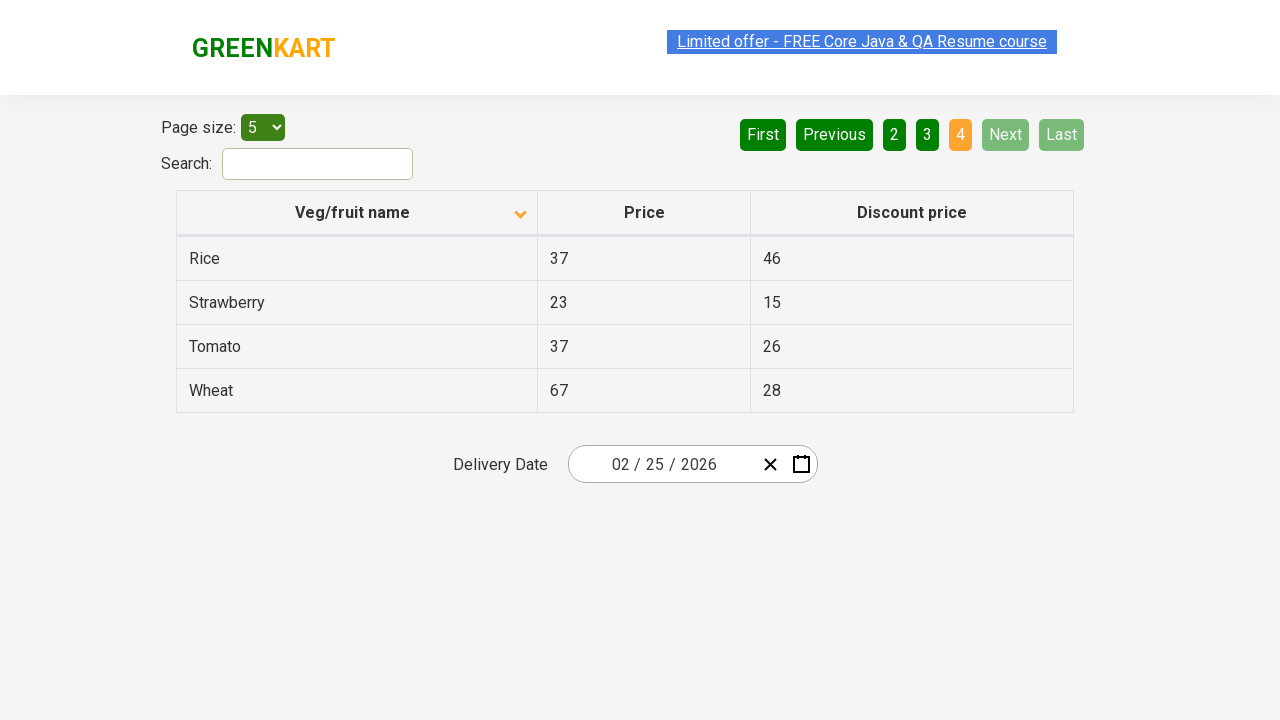